Tests different button click actions on a demo page by performing double-click and right-click operations on specific buttons

Starting URL: https://demoqa.com/buttons

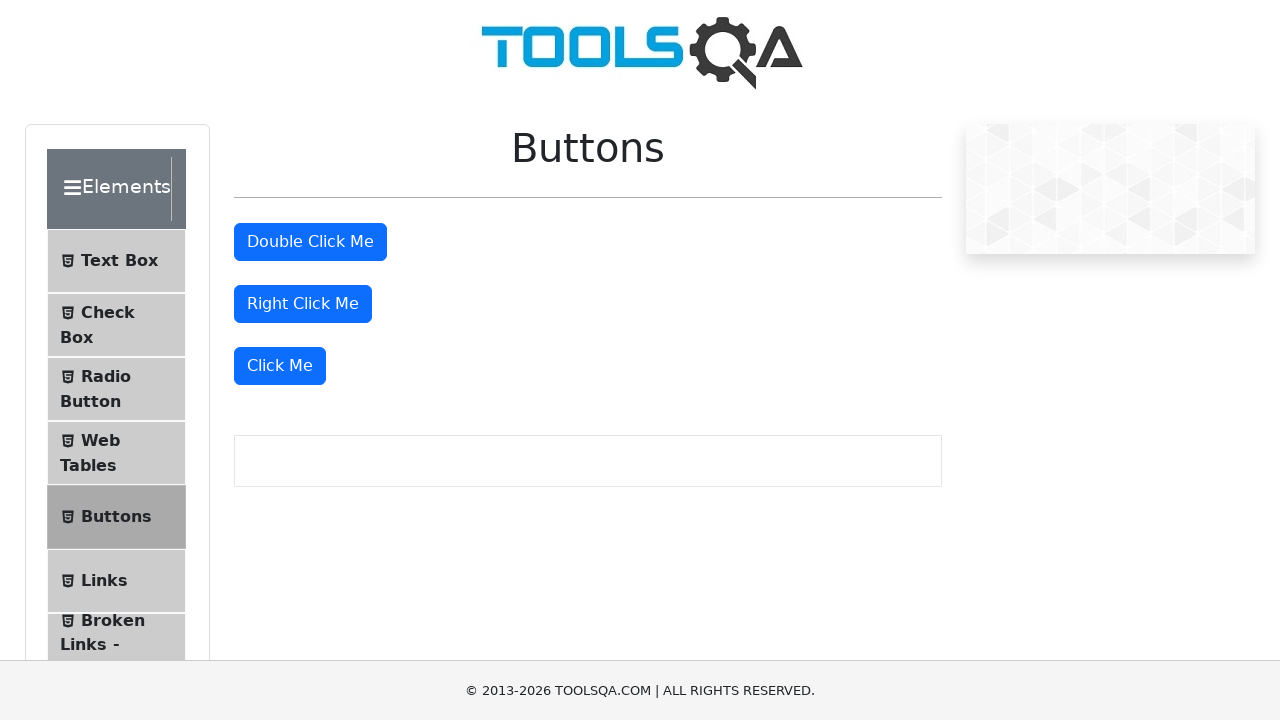

Performed double-click on the double-click button at (310, 242) on #doubleClickBtn
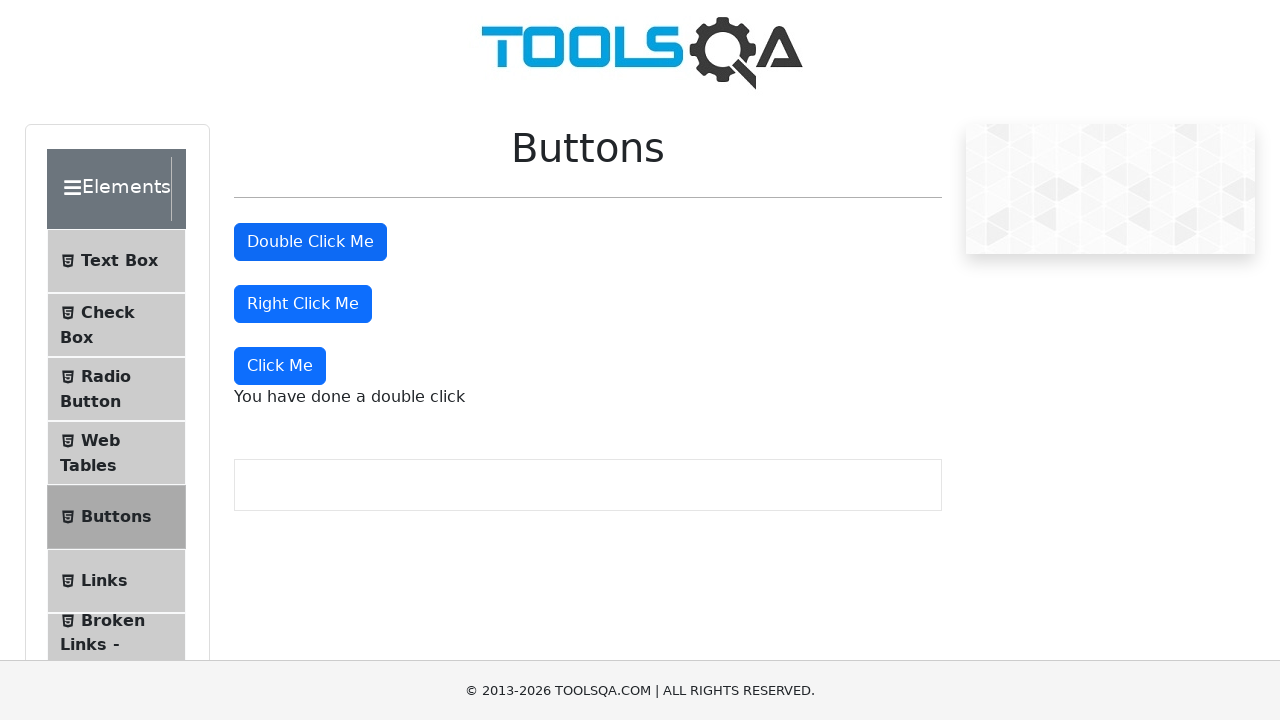

Performed right-click on the right-click button at (303, 304) on #rightClickBtn
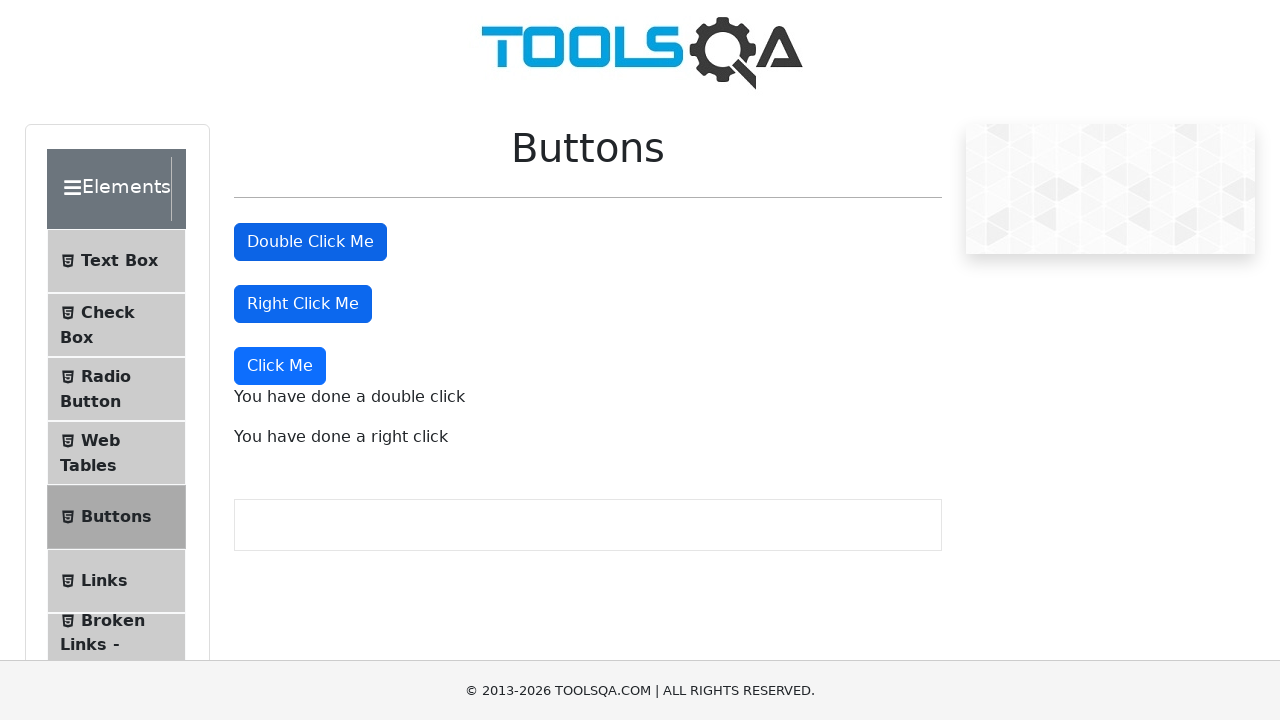

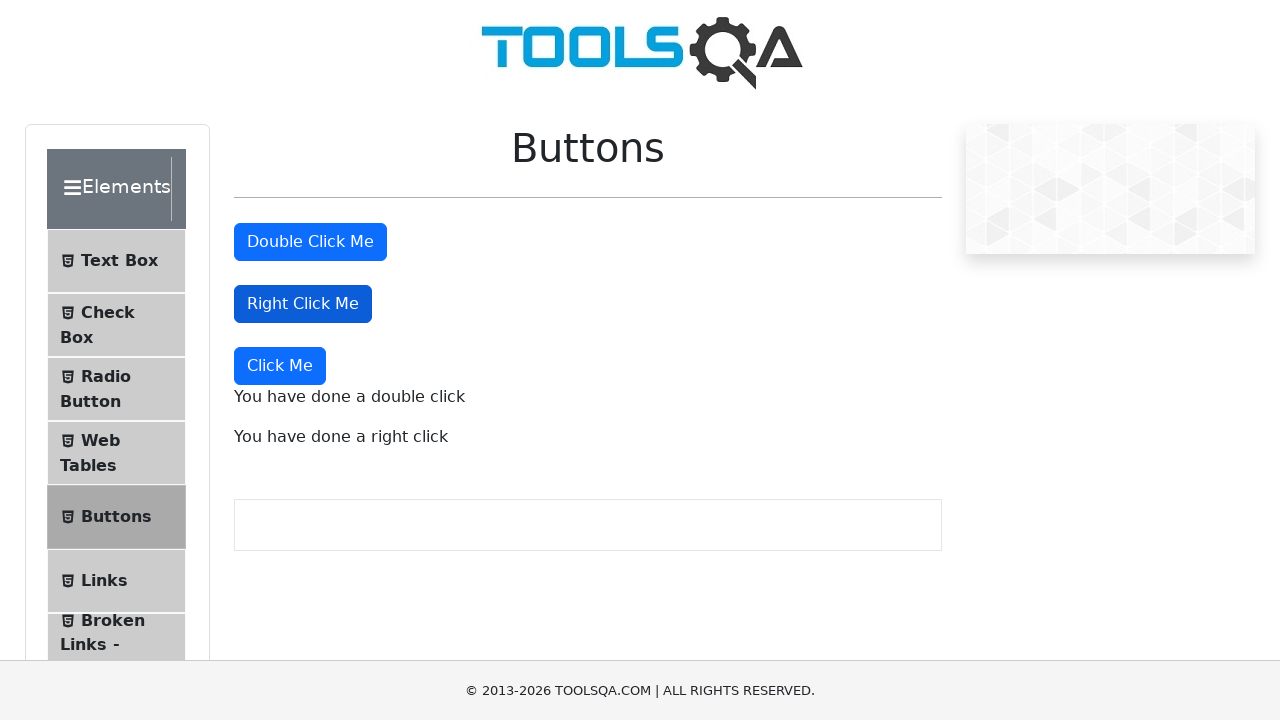